Opens Flipkart homepage, maximizes the window, and retrieves the browser window handle for verification purposes.

Starting URL: https://www.flipkart.com/

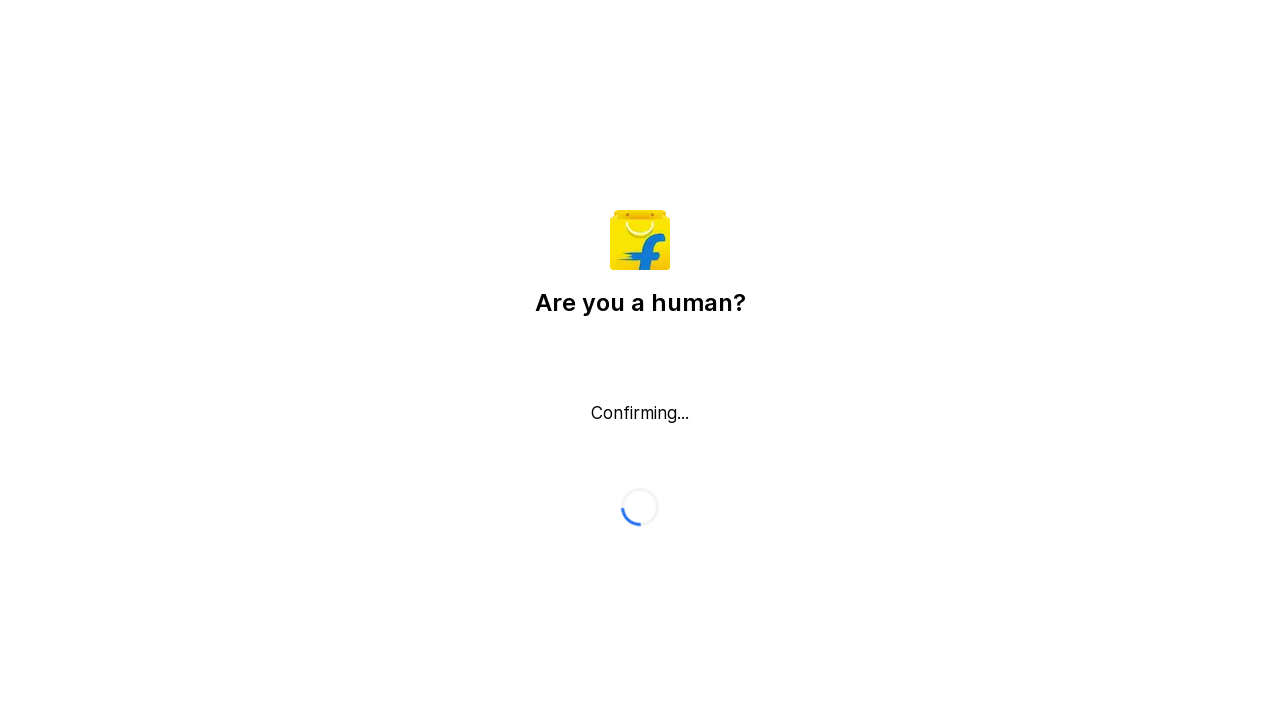

Navigated to Flipkart homepage
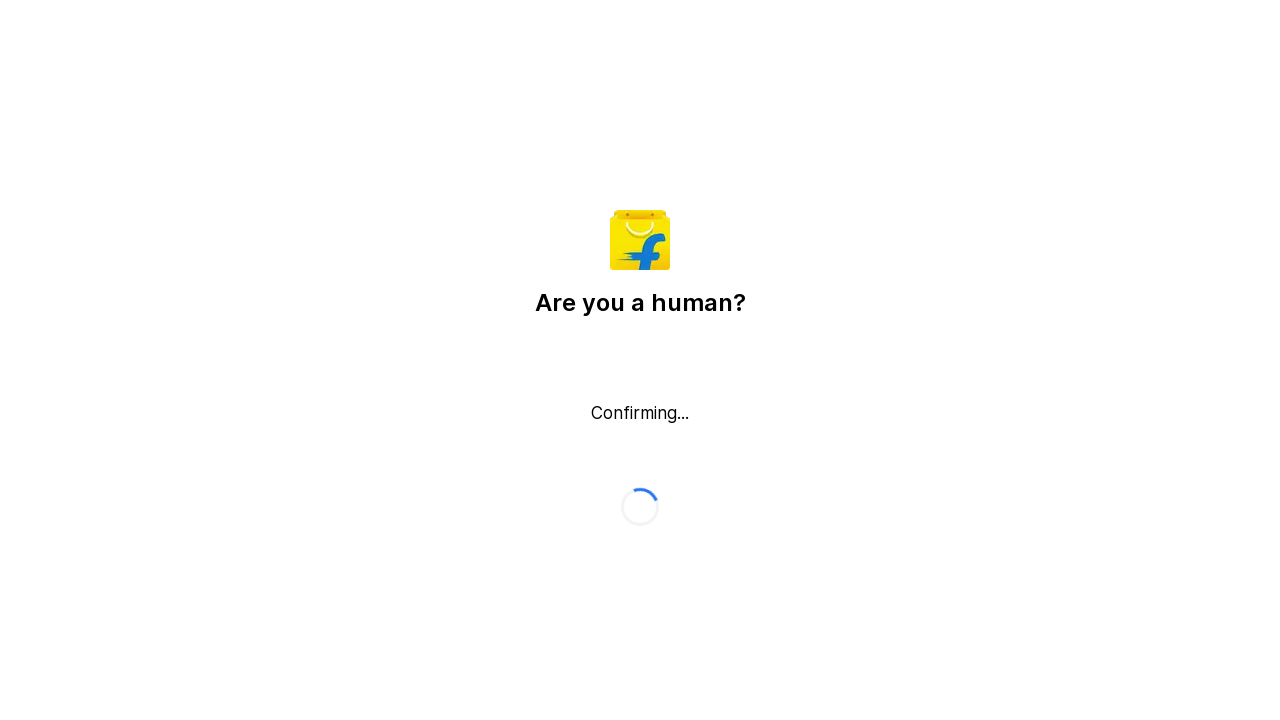

Maximized window to 1920x1080 resolution
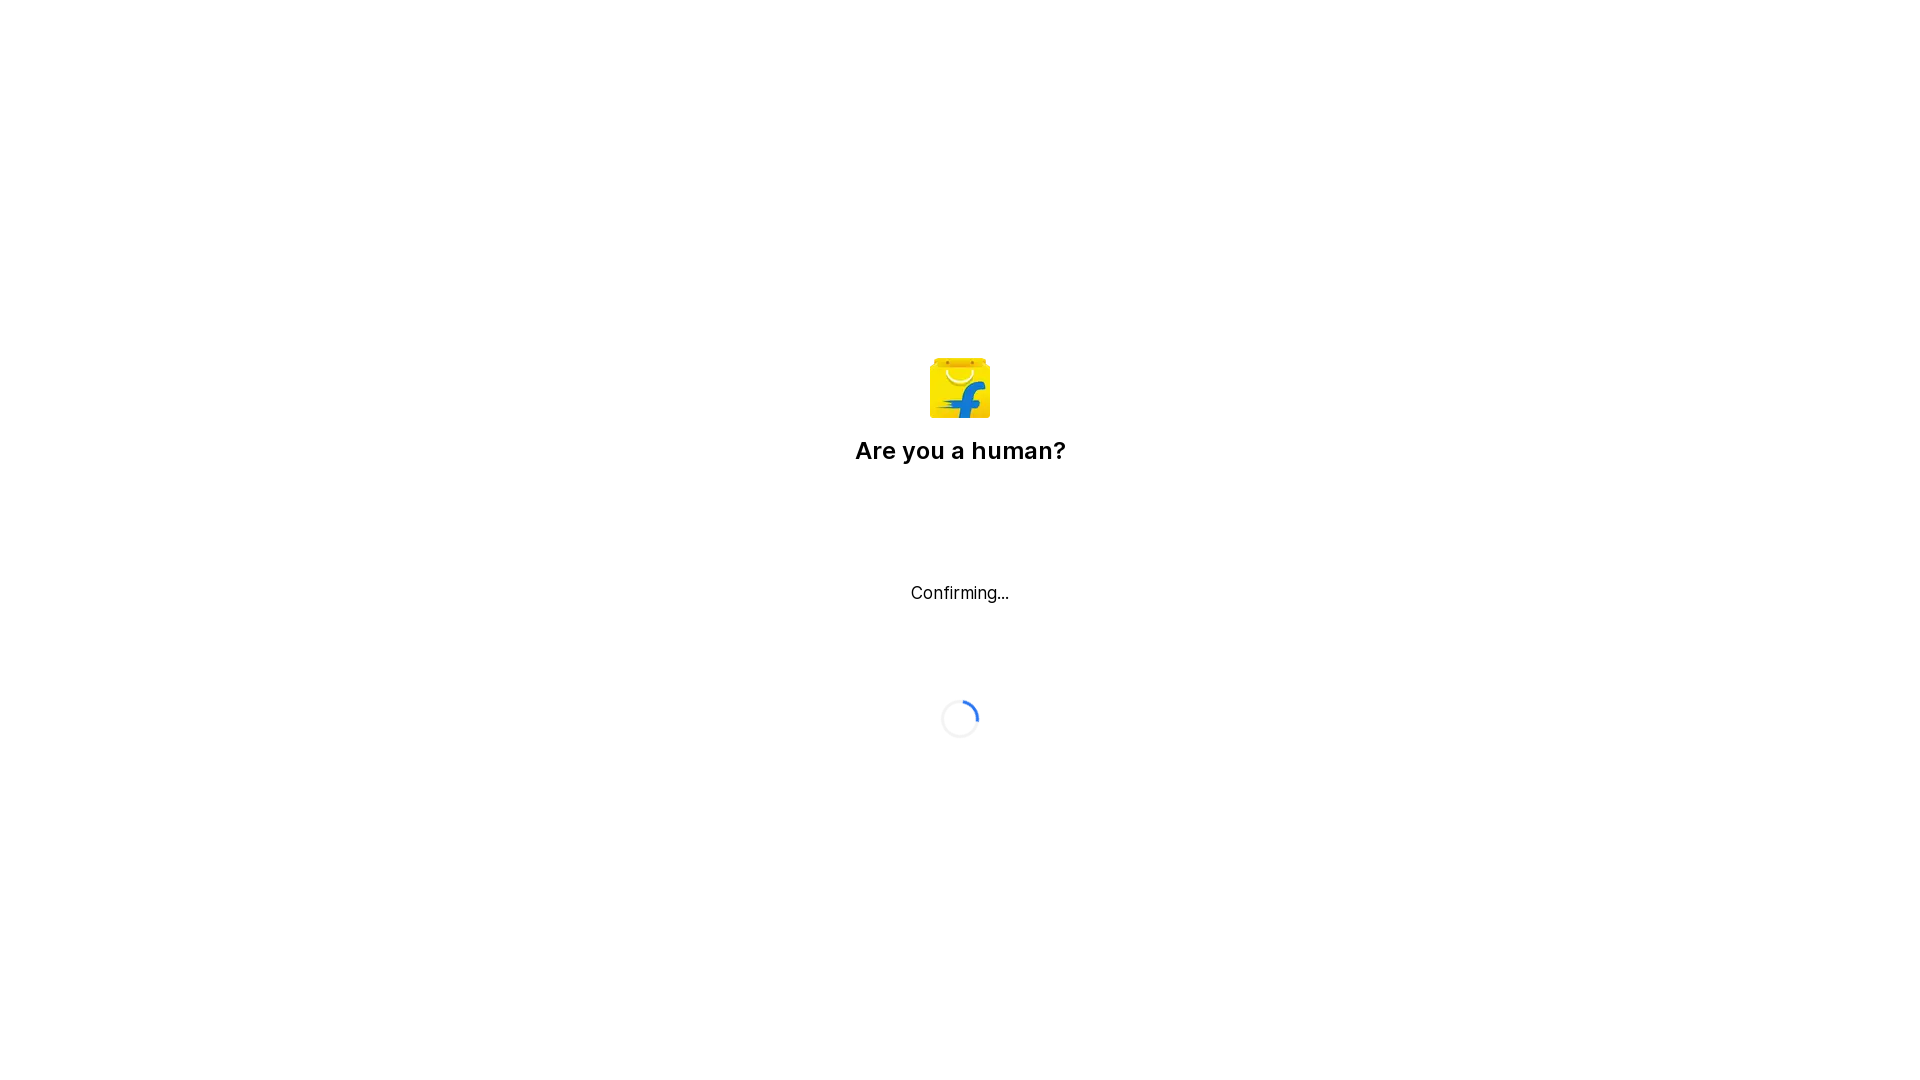

Page fully loaded (domcontentloaded)
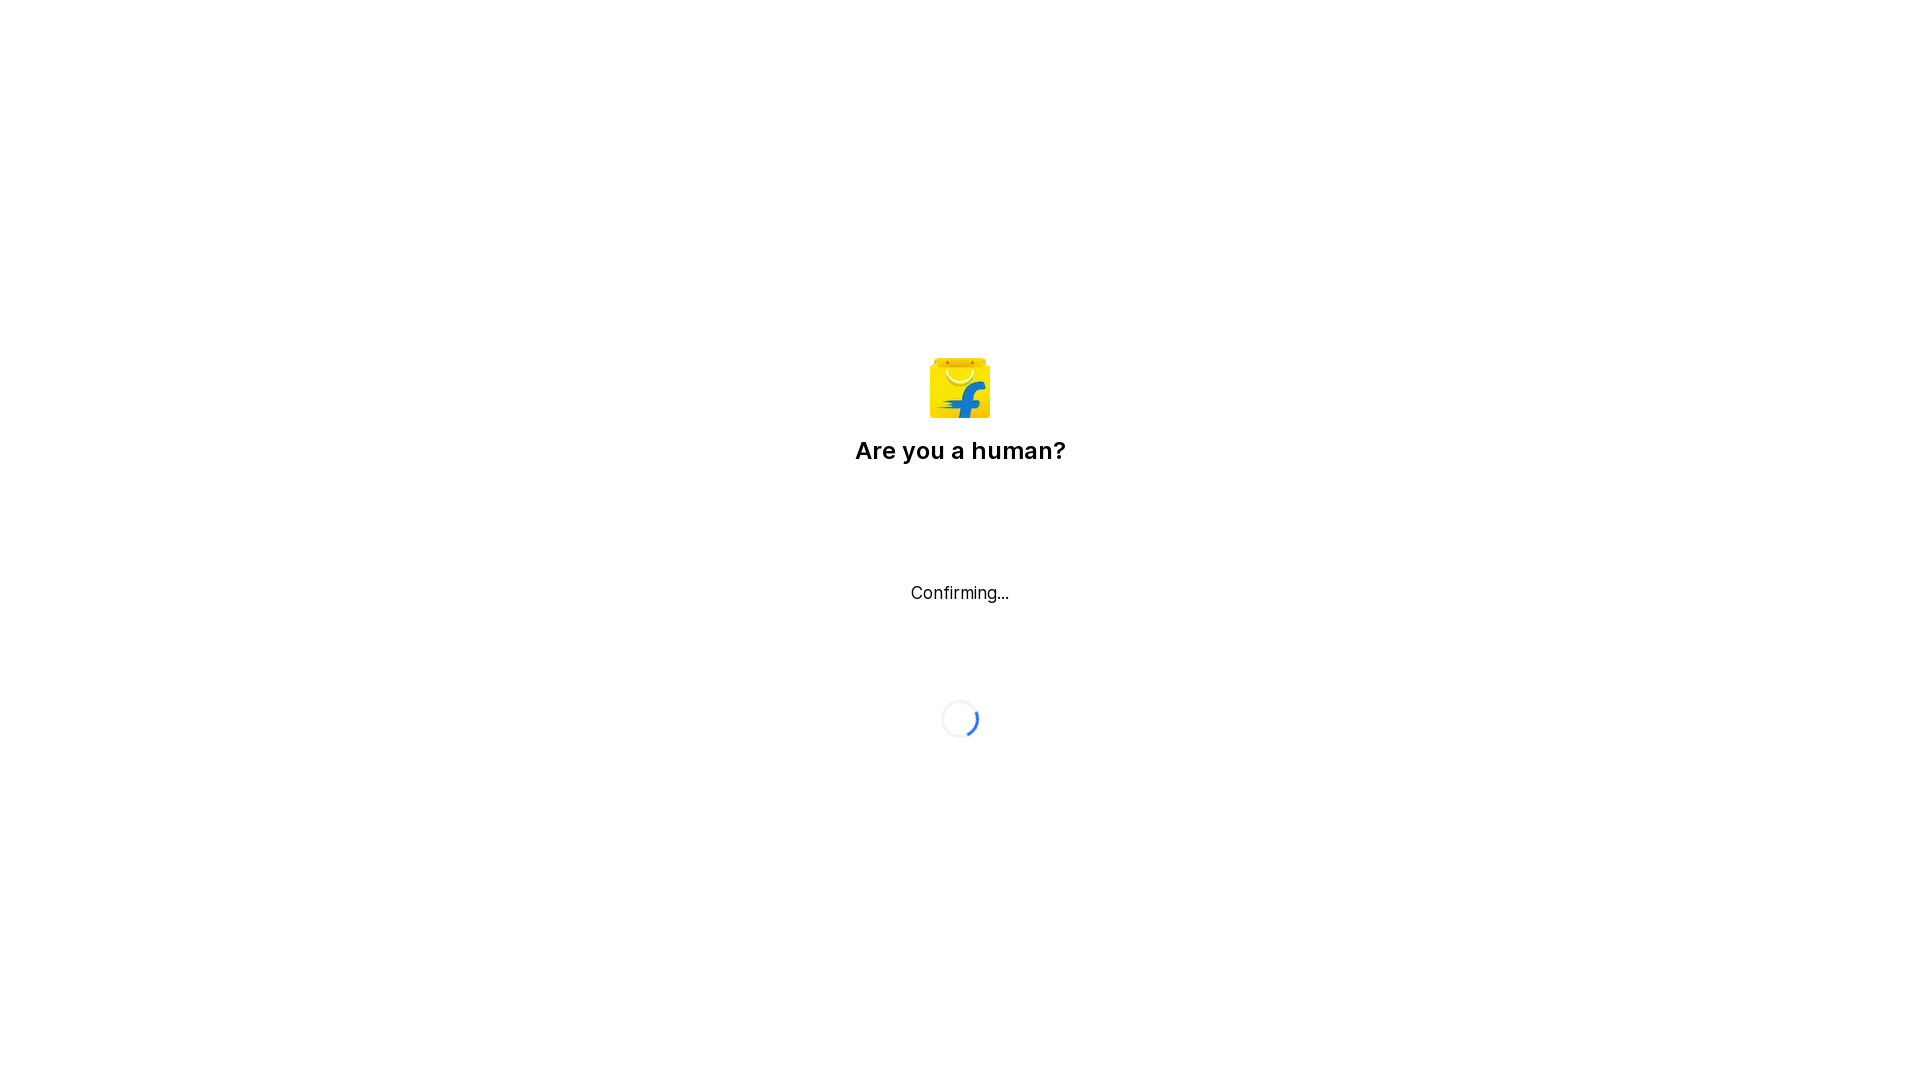

Retrieved browser window handle(s) from context - total pages: 1
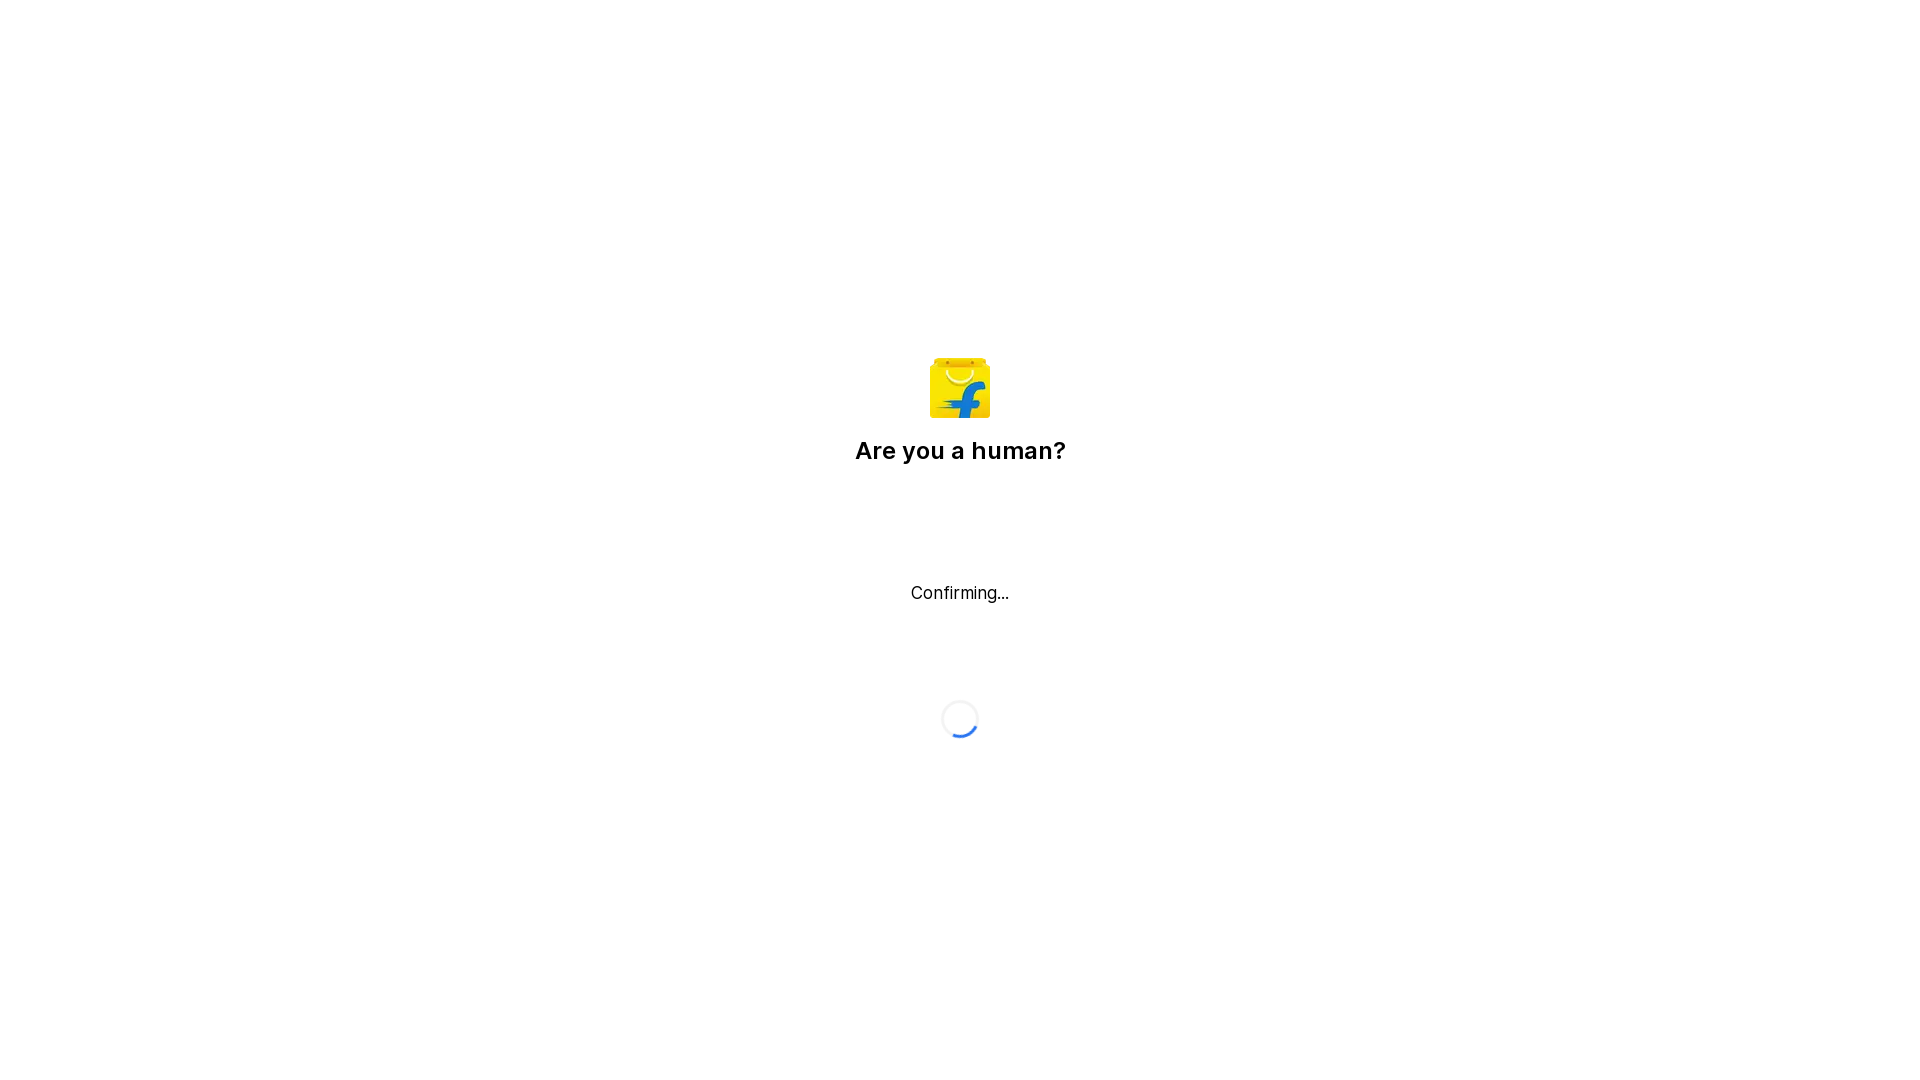

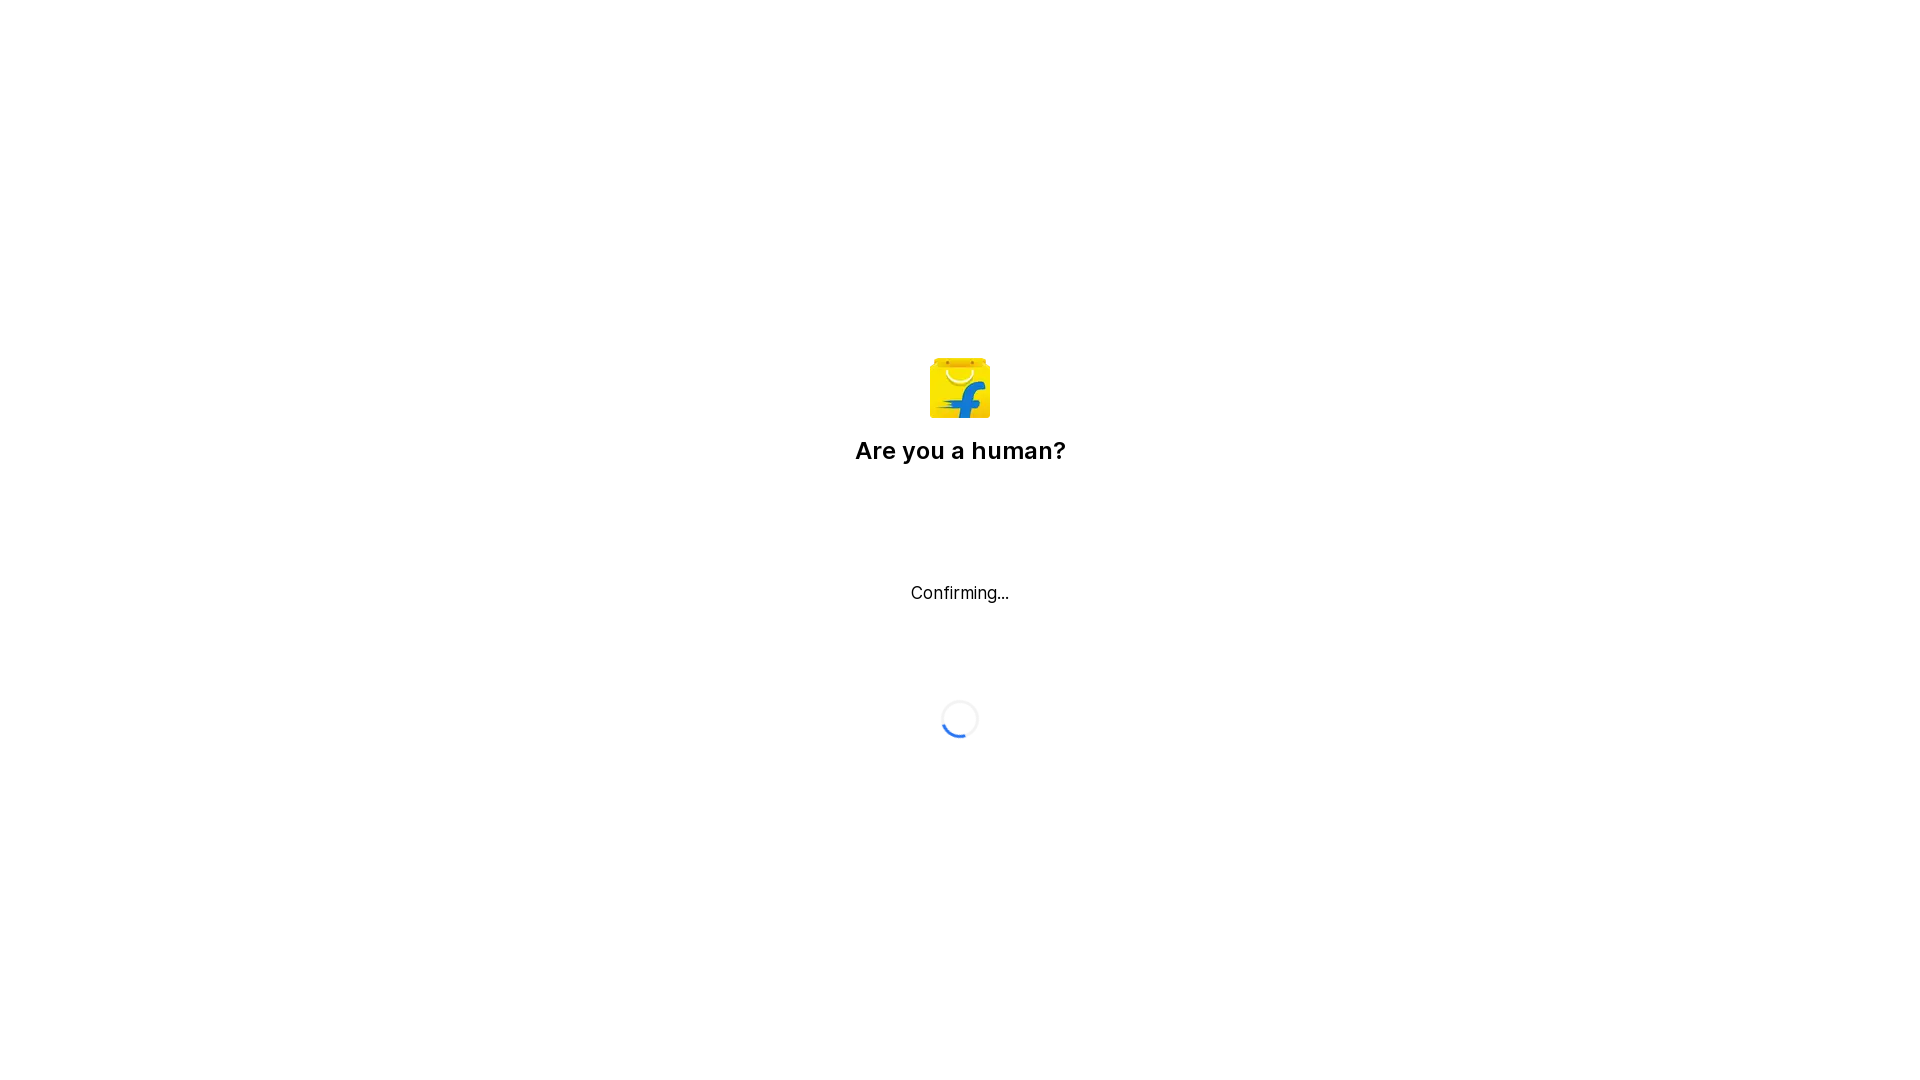